Tests clicking an edit icon to enable a form field and verifies the field becomes enabled

Starting URL: https://selectorshub.com/xpath-practice-page/

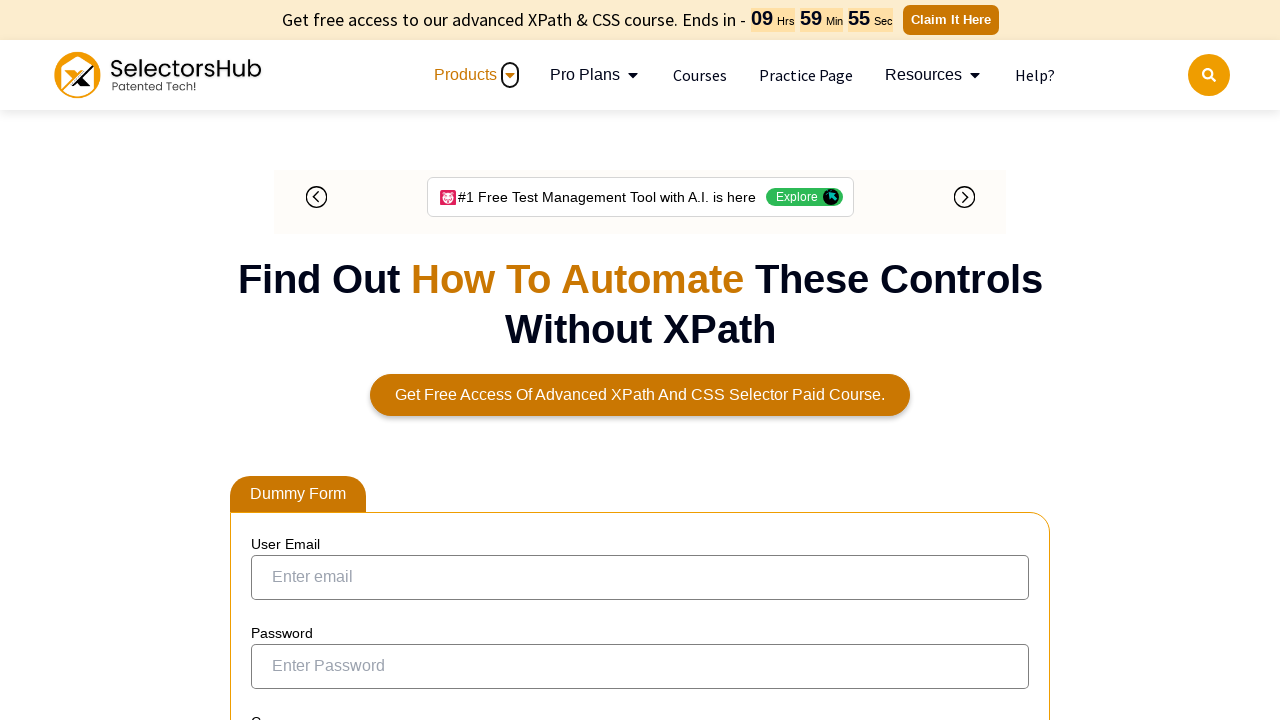

Navigated to XPath practice page
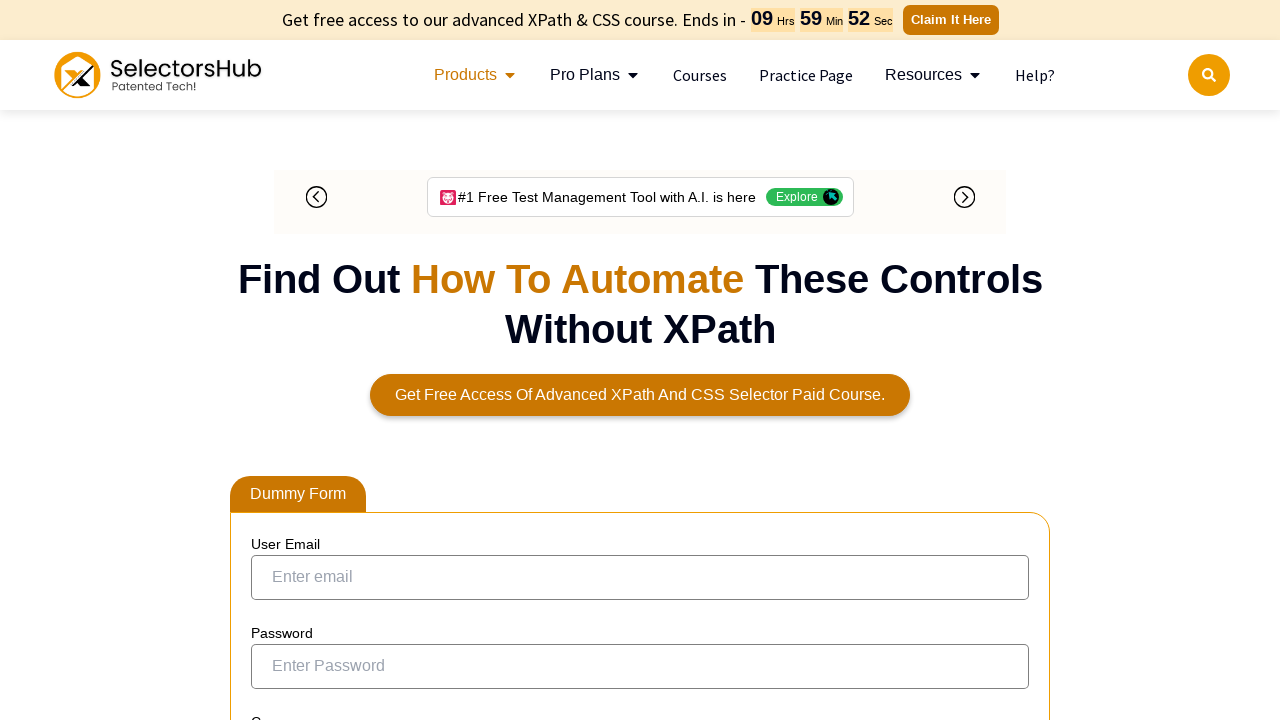

Clicked edit icon to enable form field at (446, 353) on svg[iconid='editon']
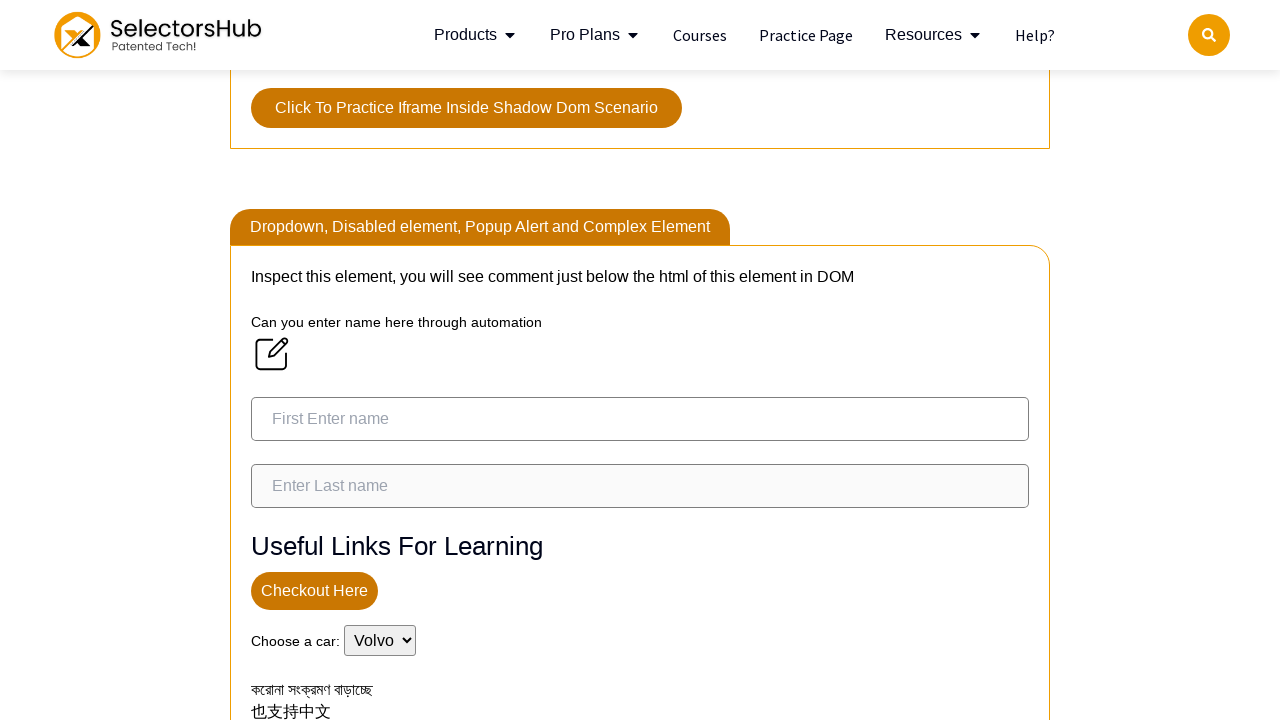

First name input field appeared in DOM
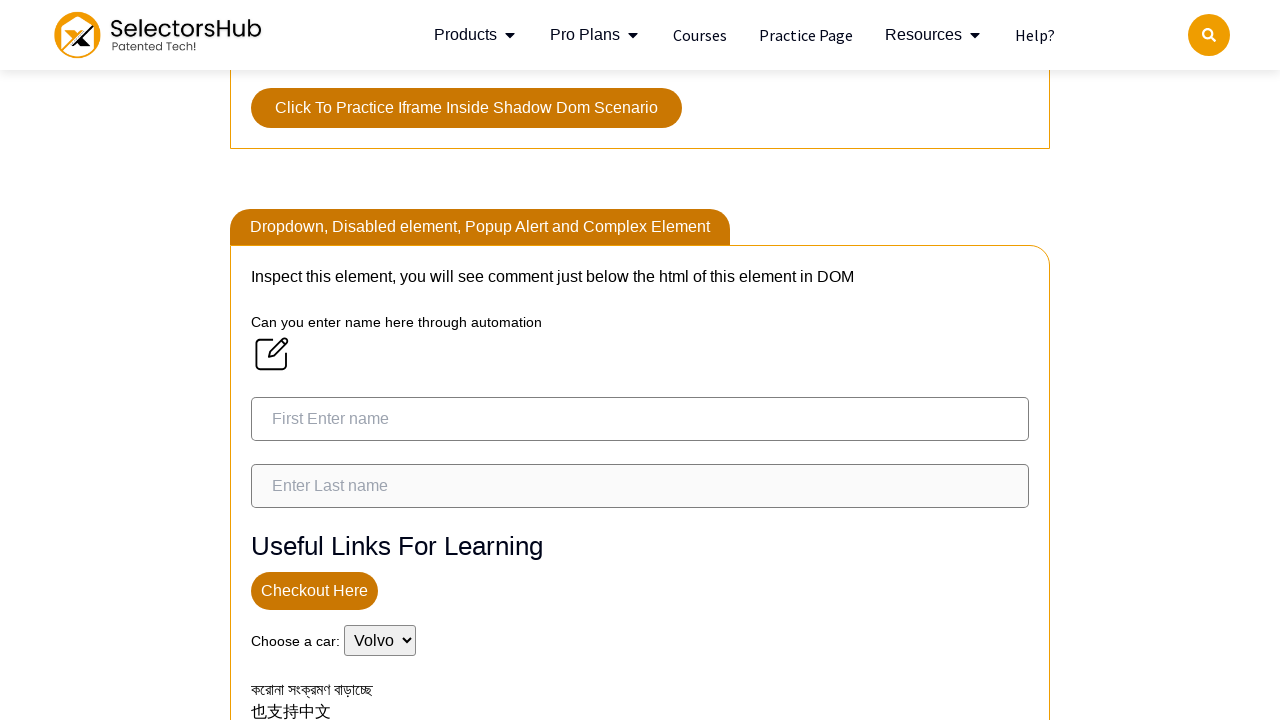

Located first name input field
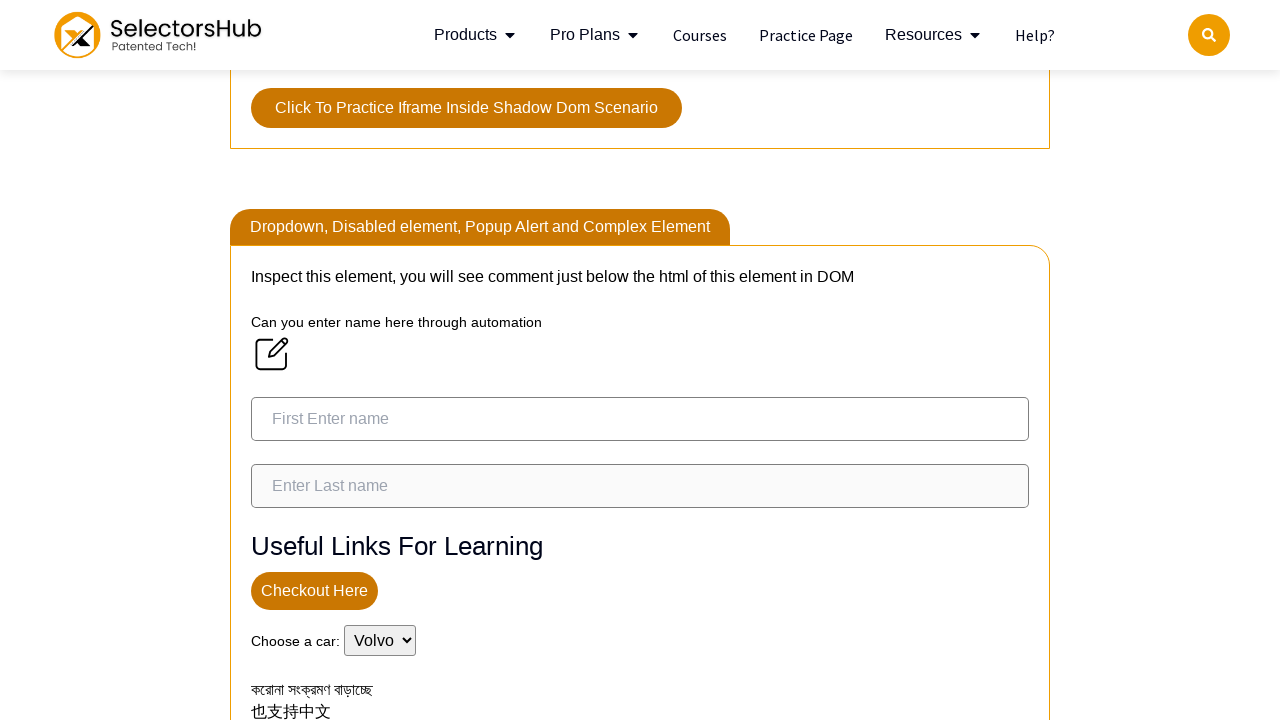

Verified first name input field is enabled
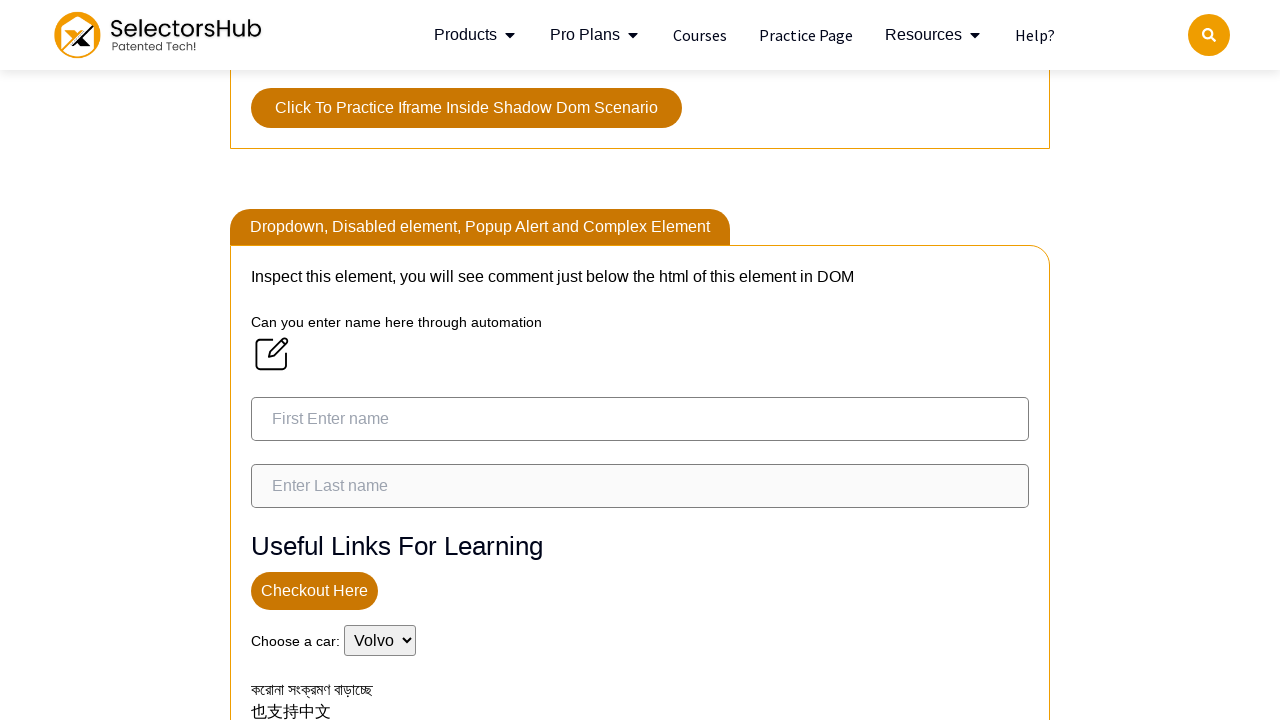

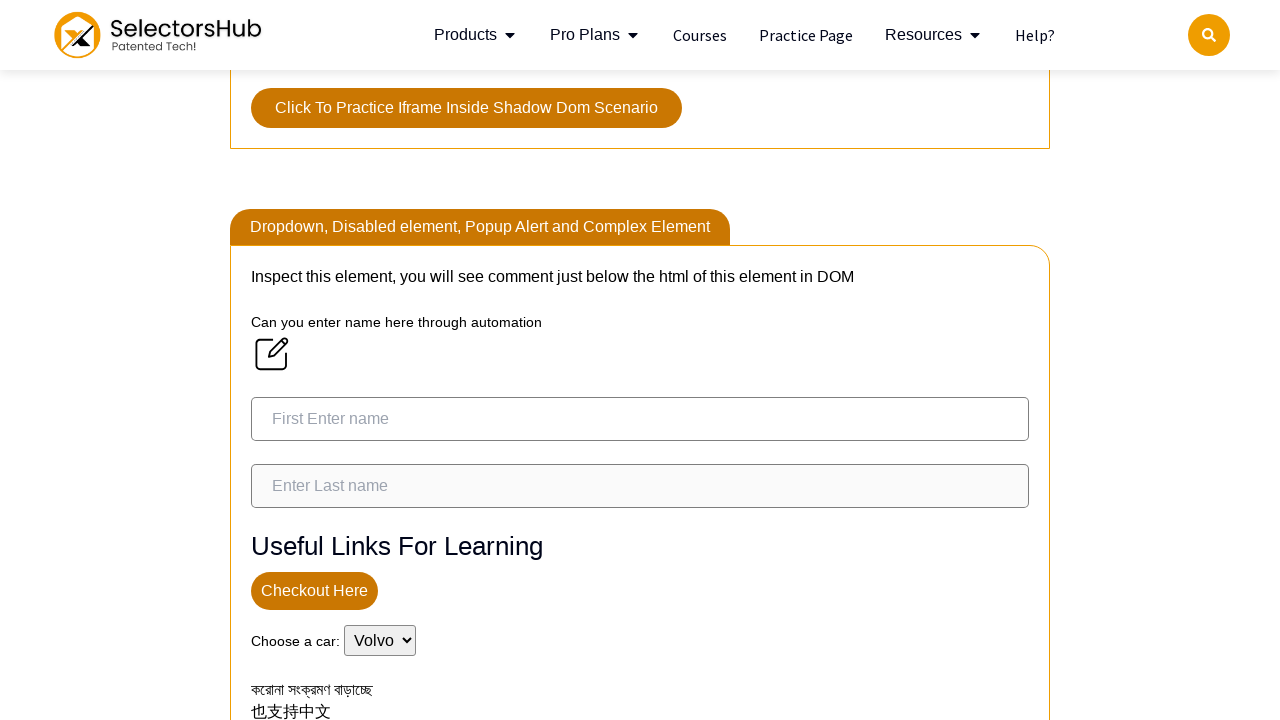